Tests that the Clear completed button displays correctly when there are completed items.

Starting URL: https://demo.playwright.dev/todomvc

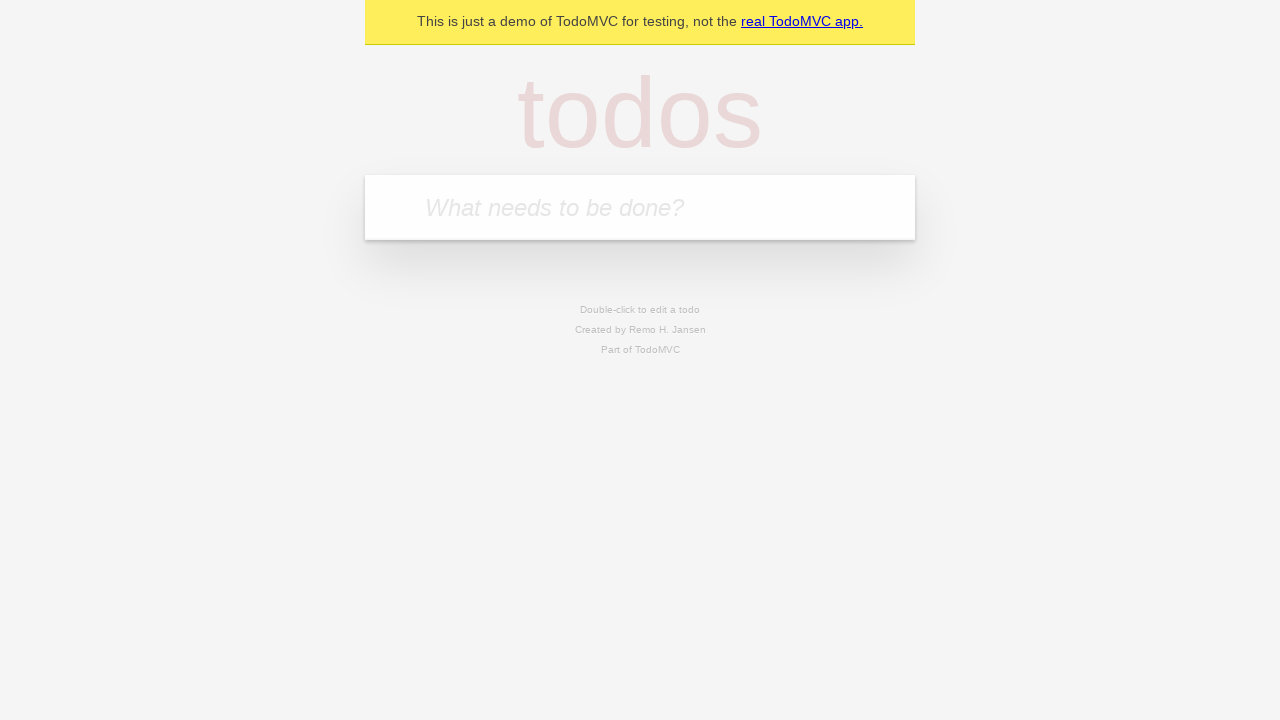

Located the 'What needs to be done?' input field
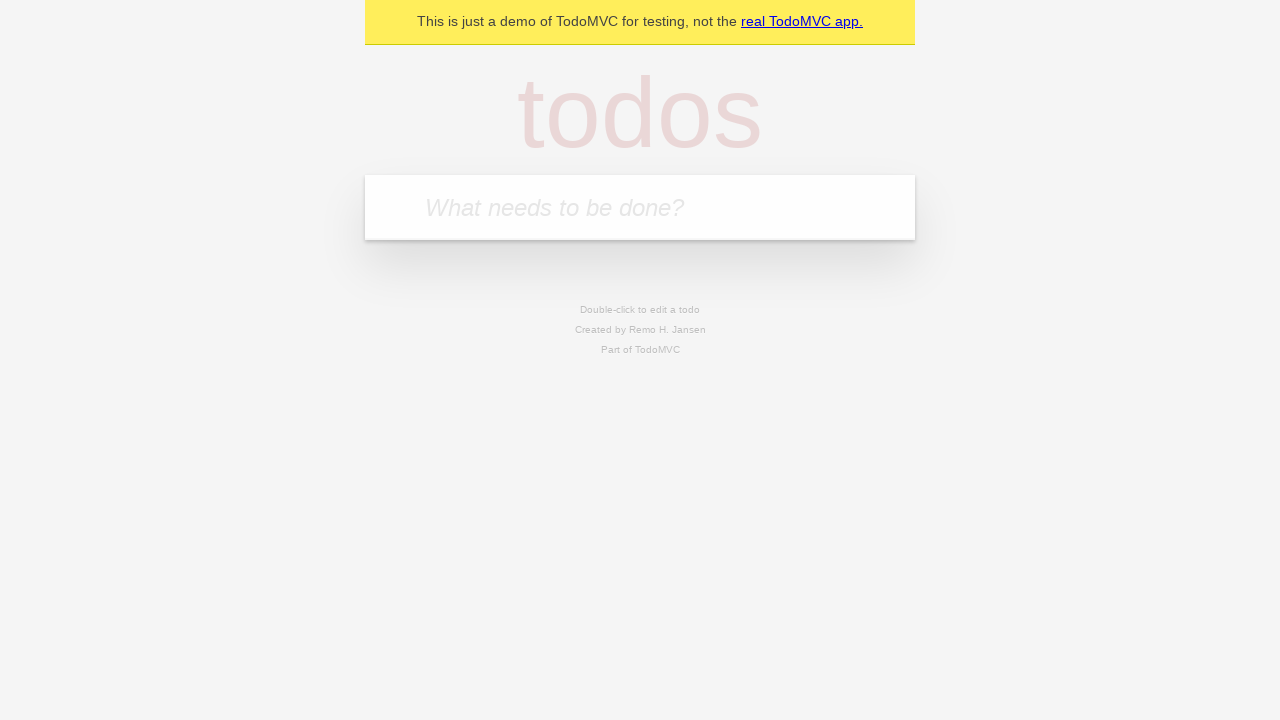

Filled first todo item: 'buy some cheese' on internal:attr=[placeholder="What needs to be done?"i]
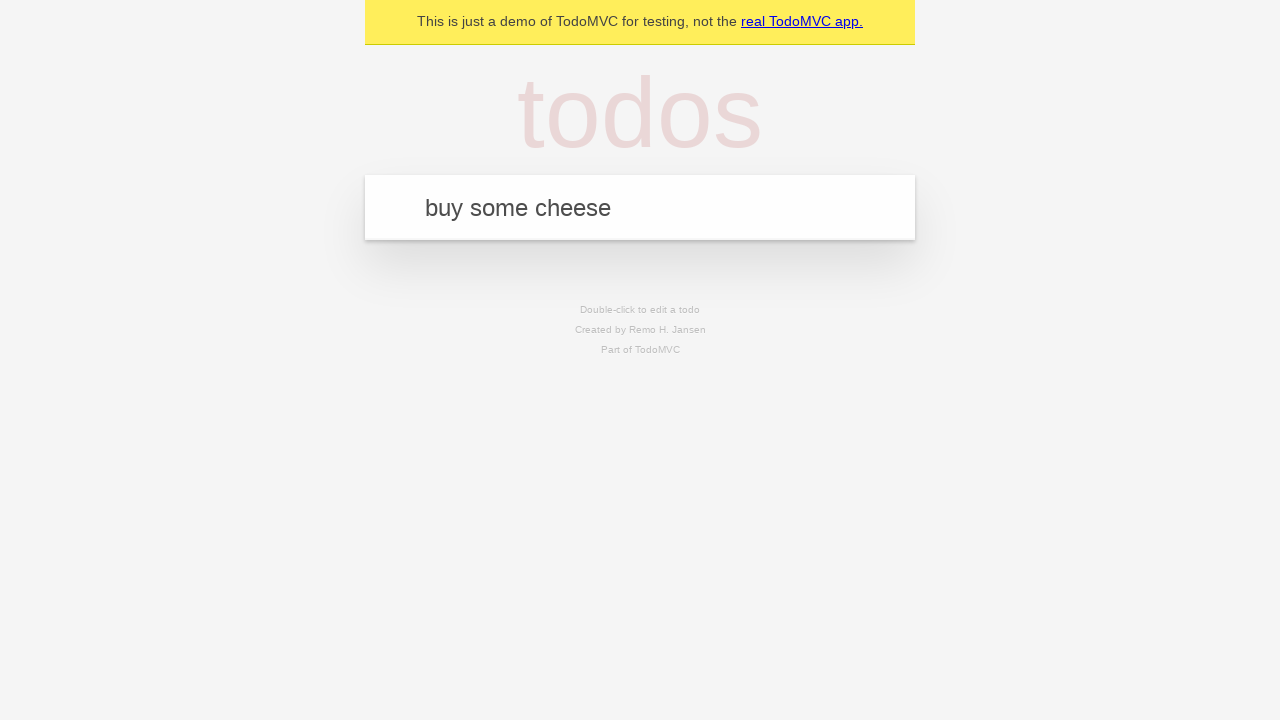

Pressed Enter to create first todo on internal:attr=[placeholder="What needs to be done?"i]
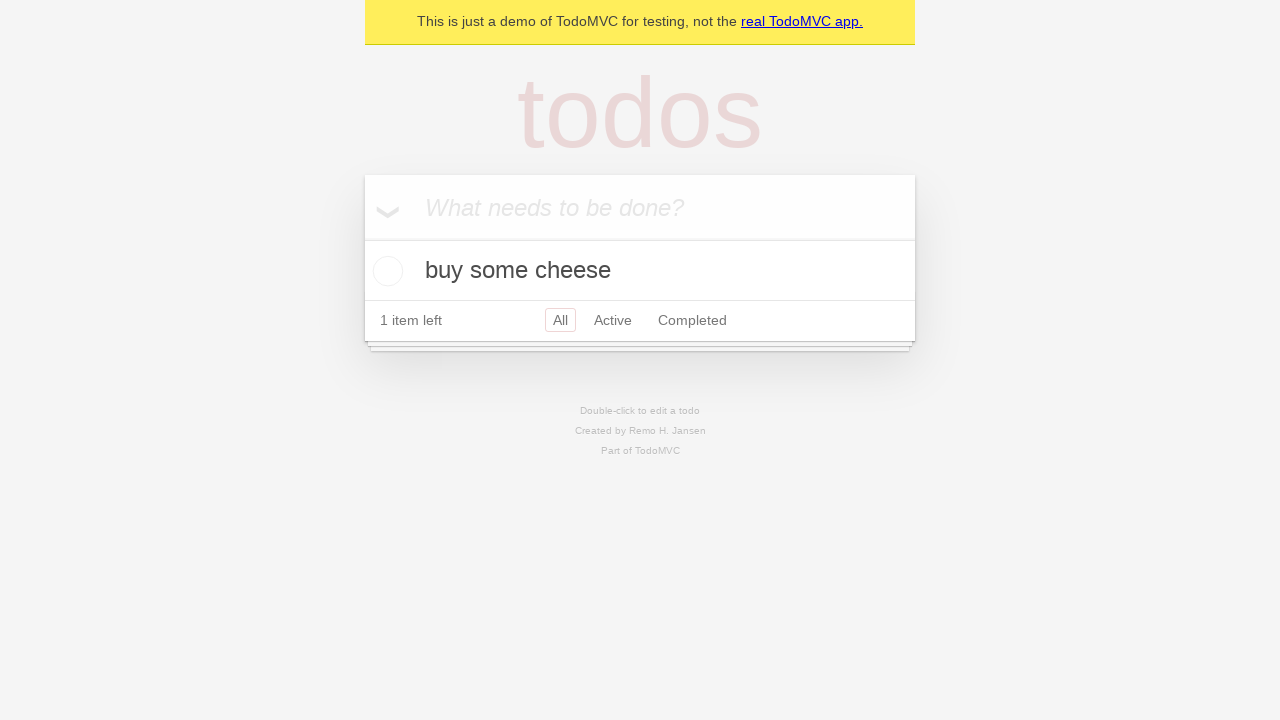

Filled second todo item: 'feed the cat' on internal:attr=[placeholder="What needs to be done?"i]
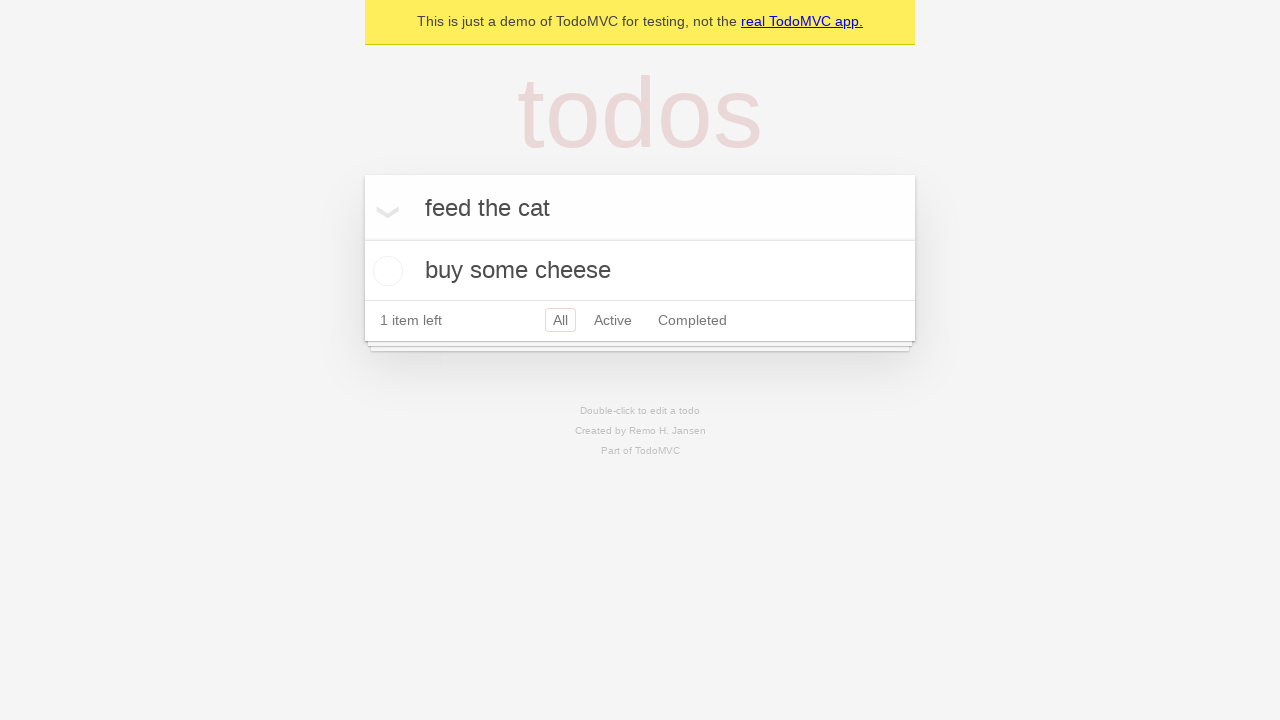

Pressed Enter to create second todo on internal:attr=[placeholder="What needs to be done?"i]
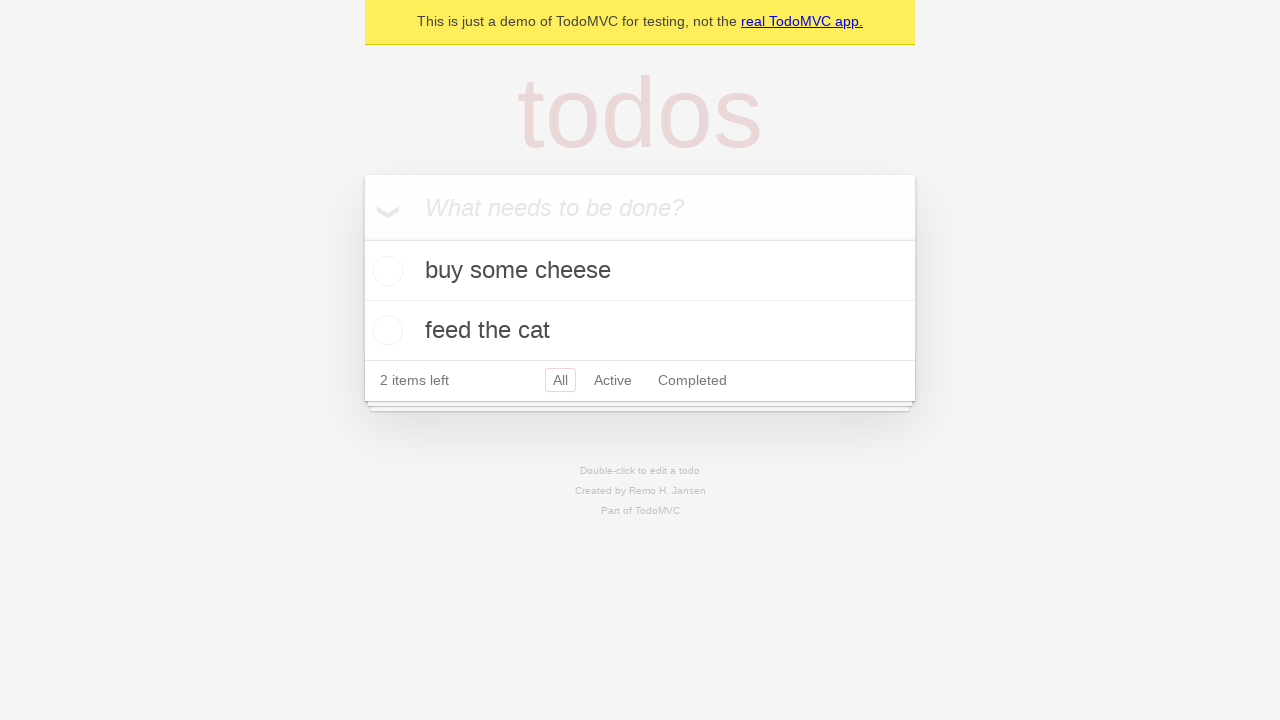

Filled third todo item: 'book a doctors appointment' on internal:attr=[placeholder="What needs to be done?"i]
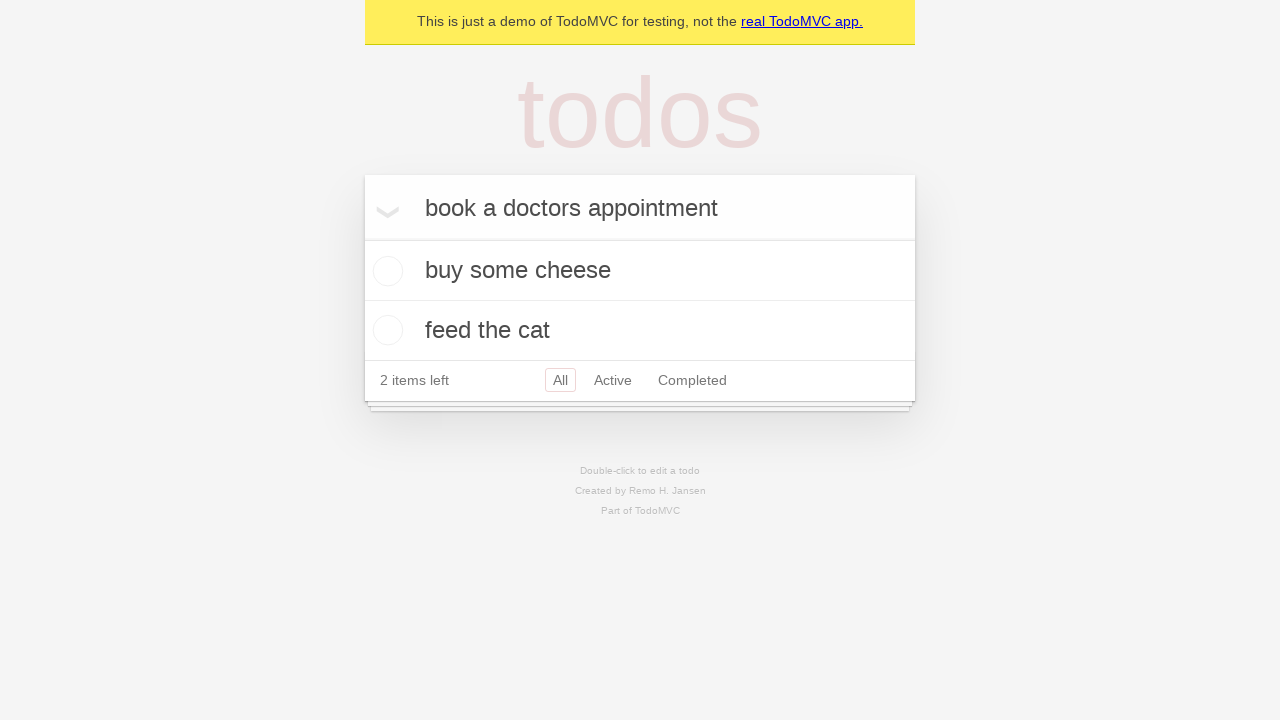

Pressed Enter to create third todo on internal:attr=[placeholder="What needs to be done?"i]
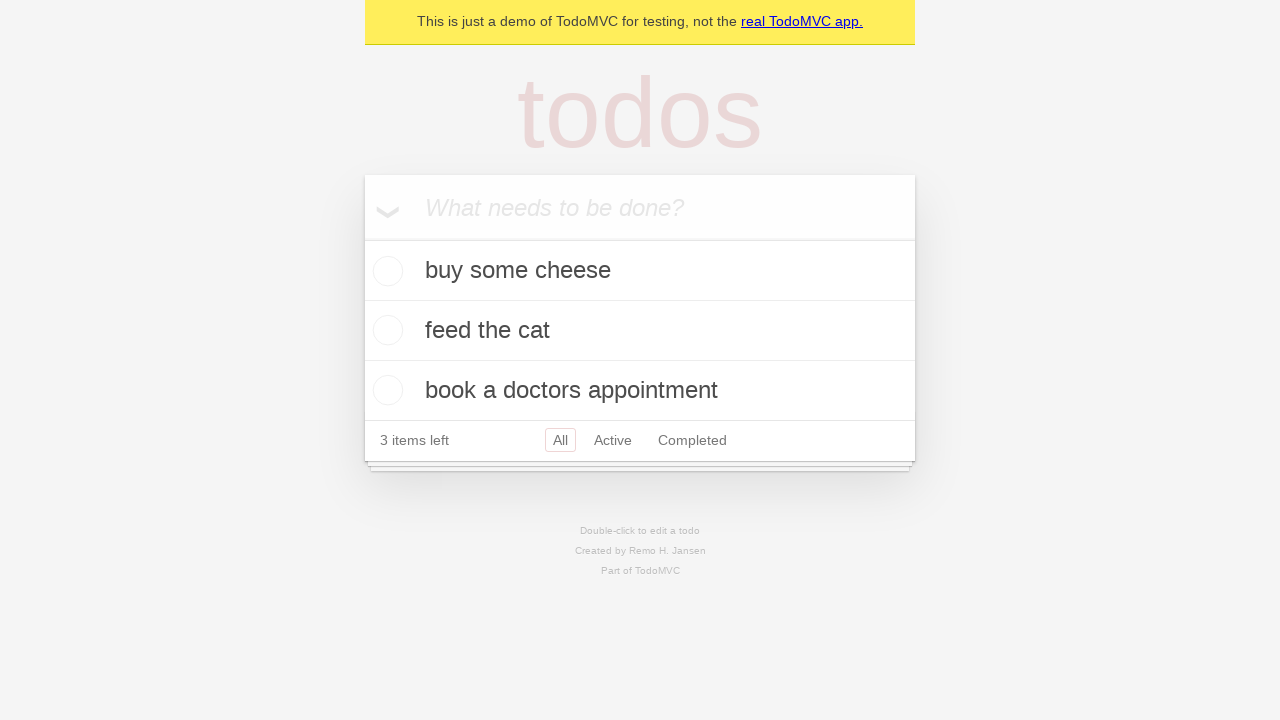

Checked the first todo item to mark it as completed at (385, 271) on .todo-list li .toggle >> nth=0
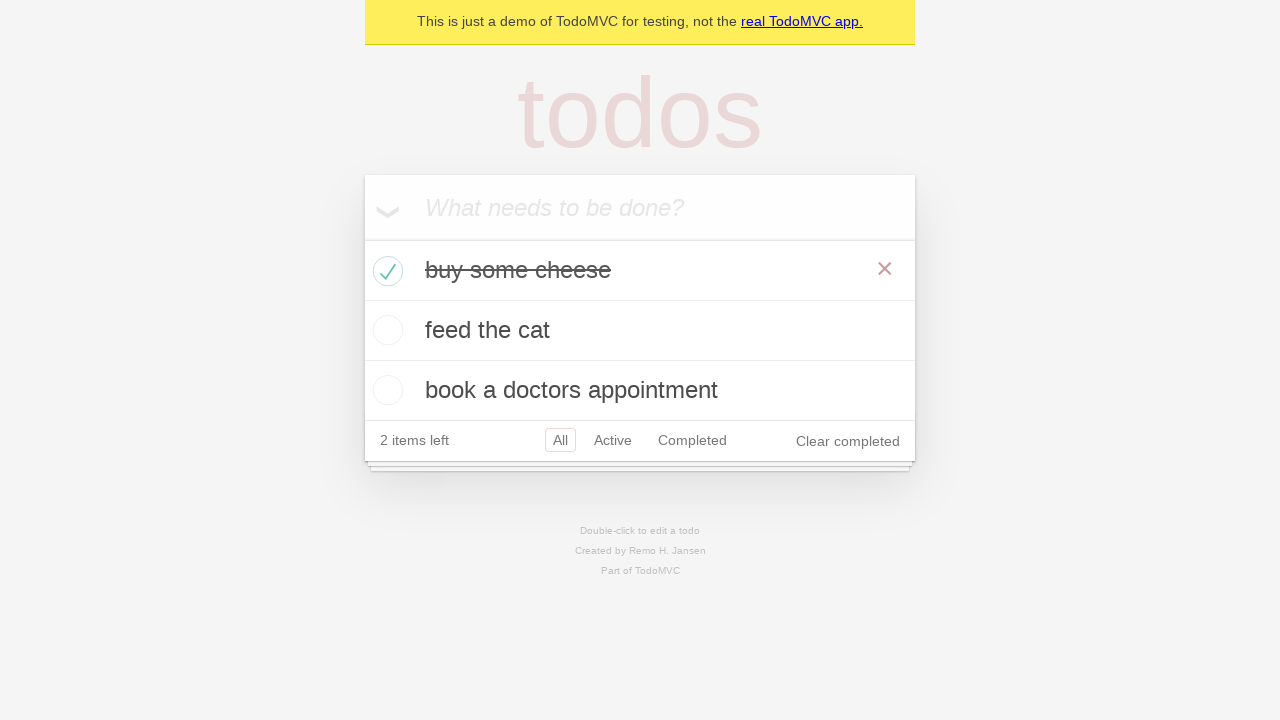

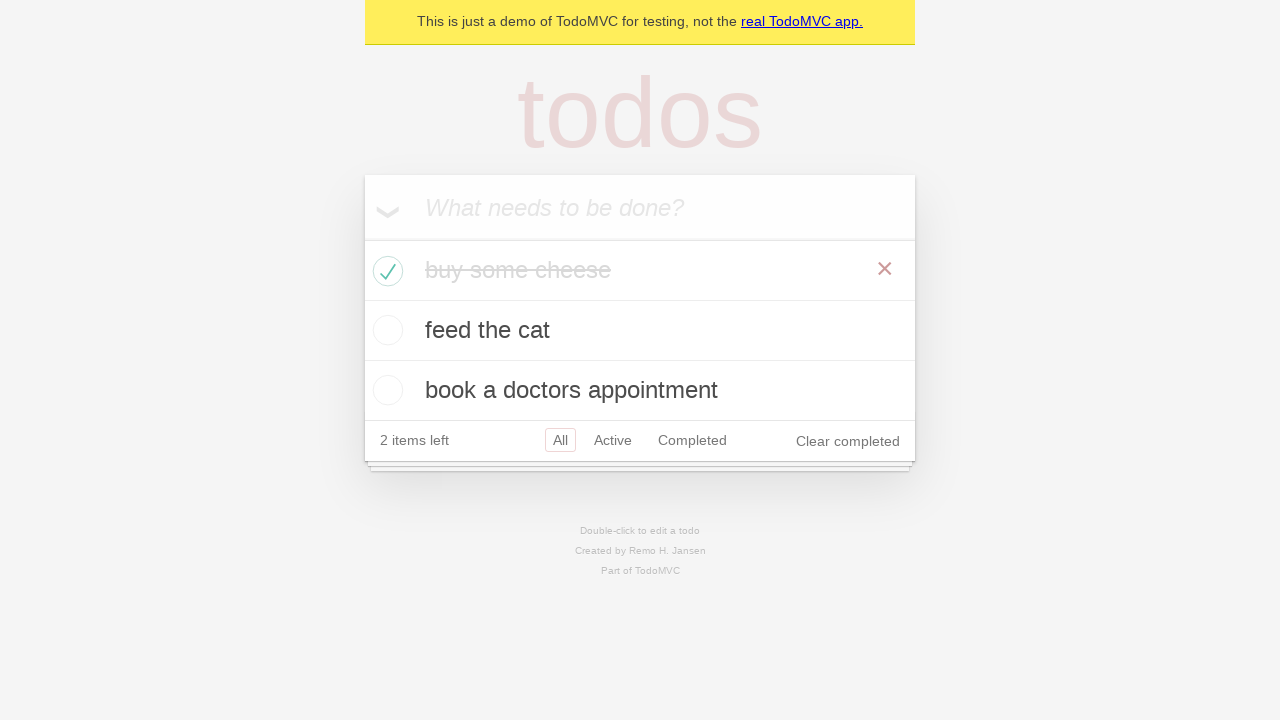